Tests browser navigation functionality by visiting a university website, navigating to a campus life page, then using browser back and forward buttons to navigate through history.

Starting URL: https://bup.edu.bd/

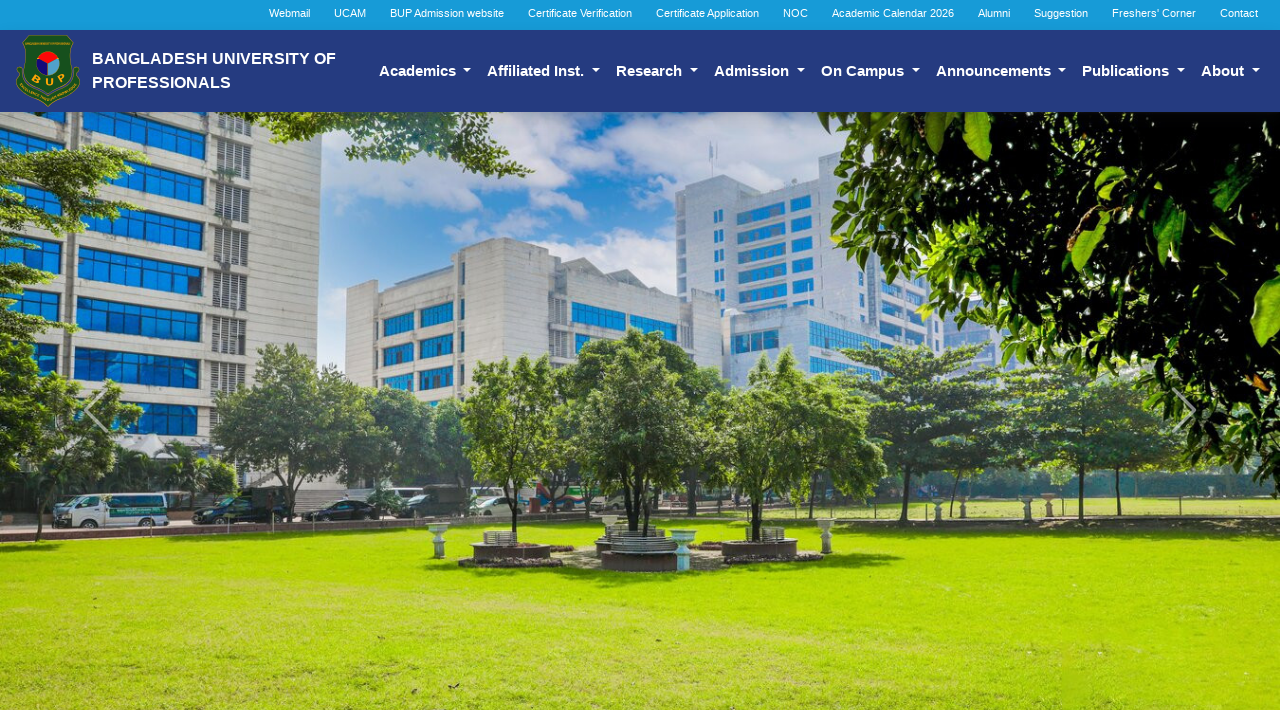

Navigated to campus life page at https://bup.edu.bd/on_campus/campus-life
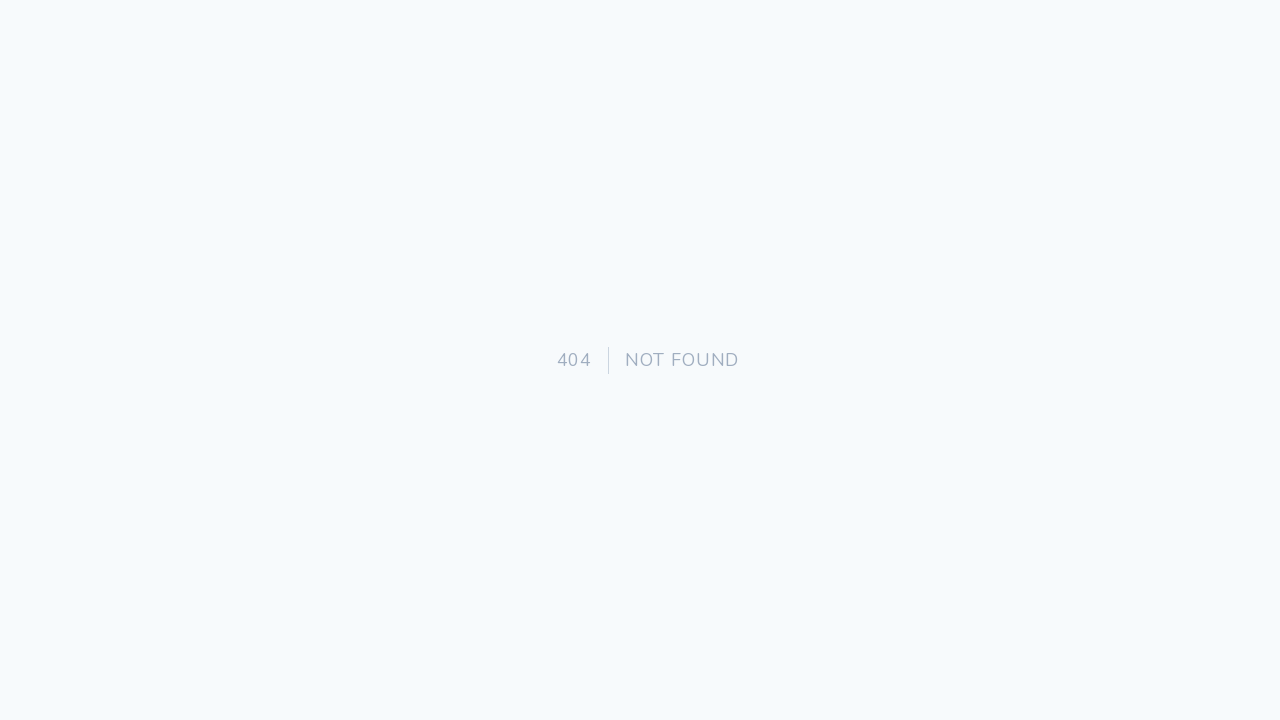

Campus life page loaded (domcontentloaded state)
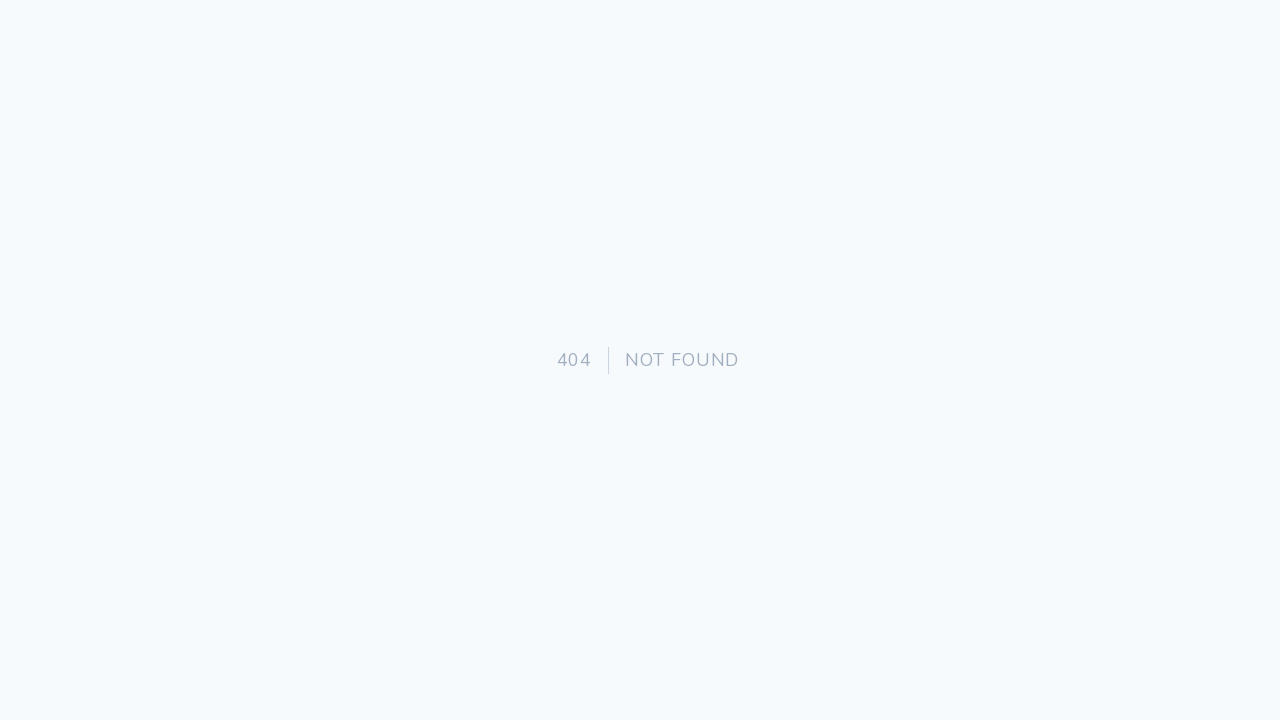

Clicked browser back button to navigate to previous page
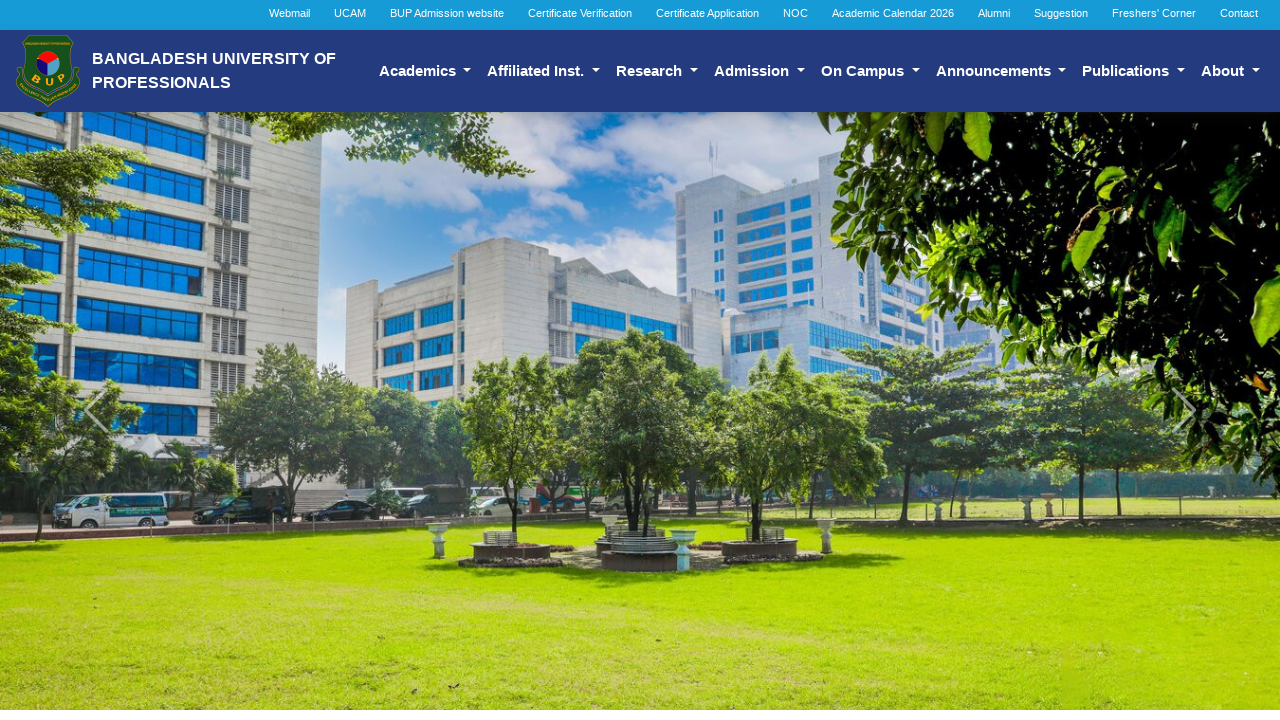

Previous page loaded (domcontentloaded state)
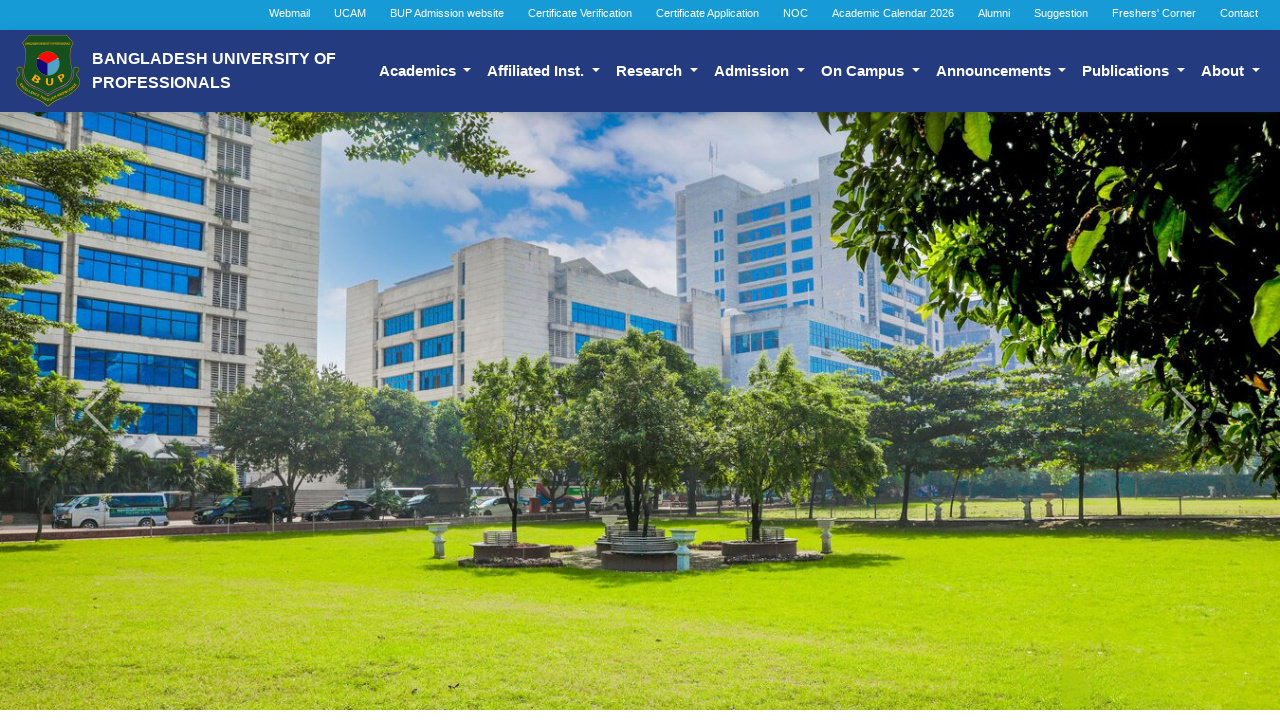

Clicked browser forward button to navigate back to campus life page
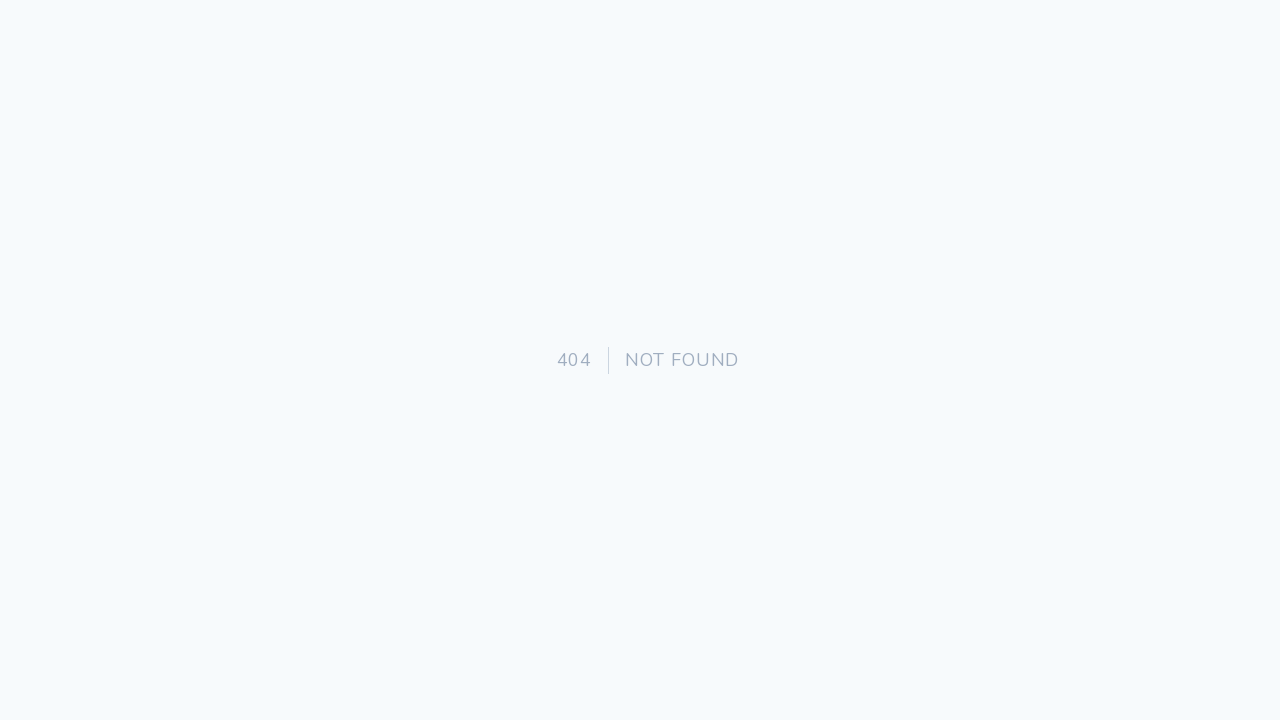

Campus life page loaded again (domcontentloaded state)
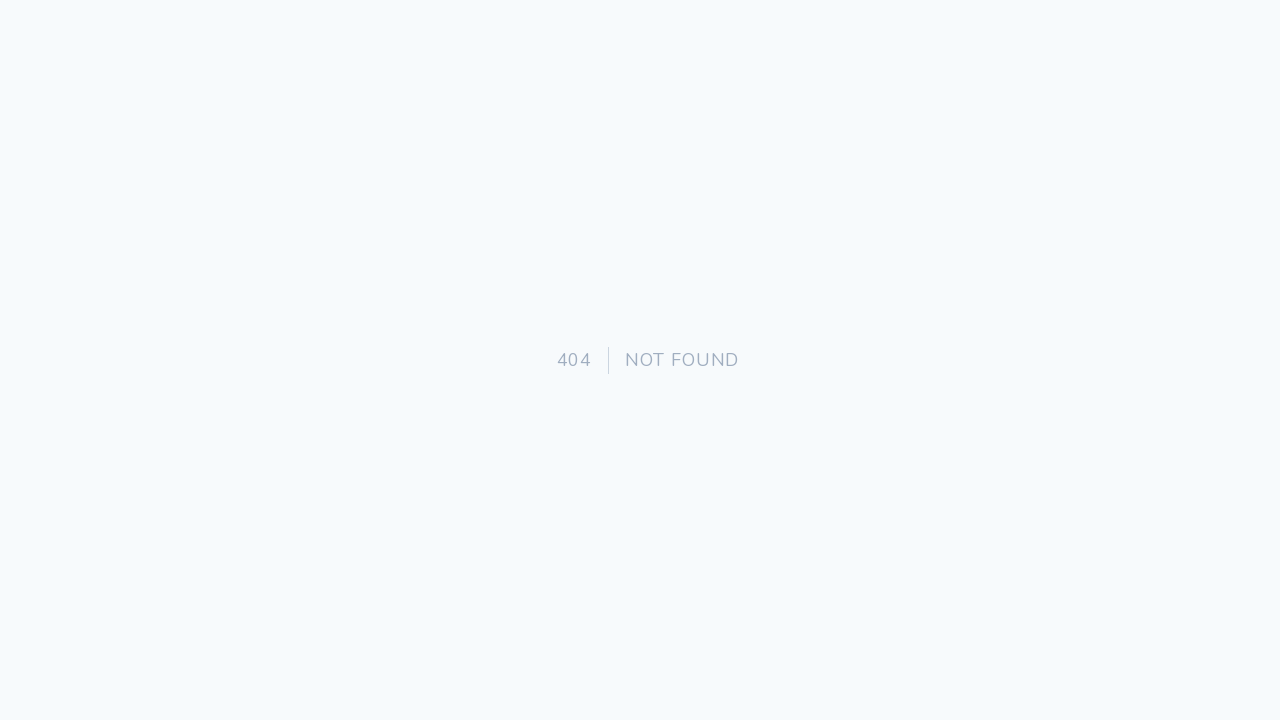

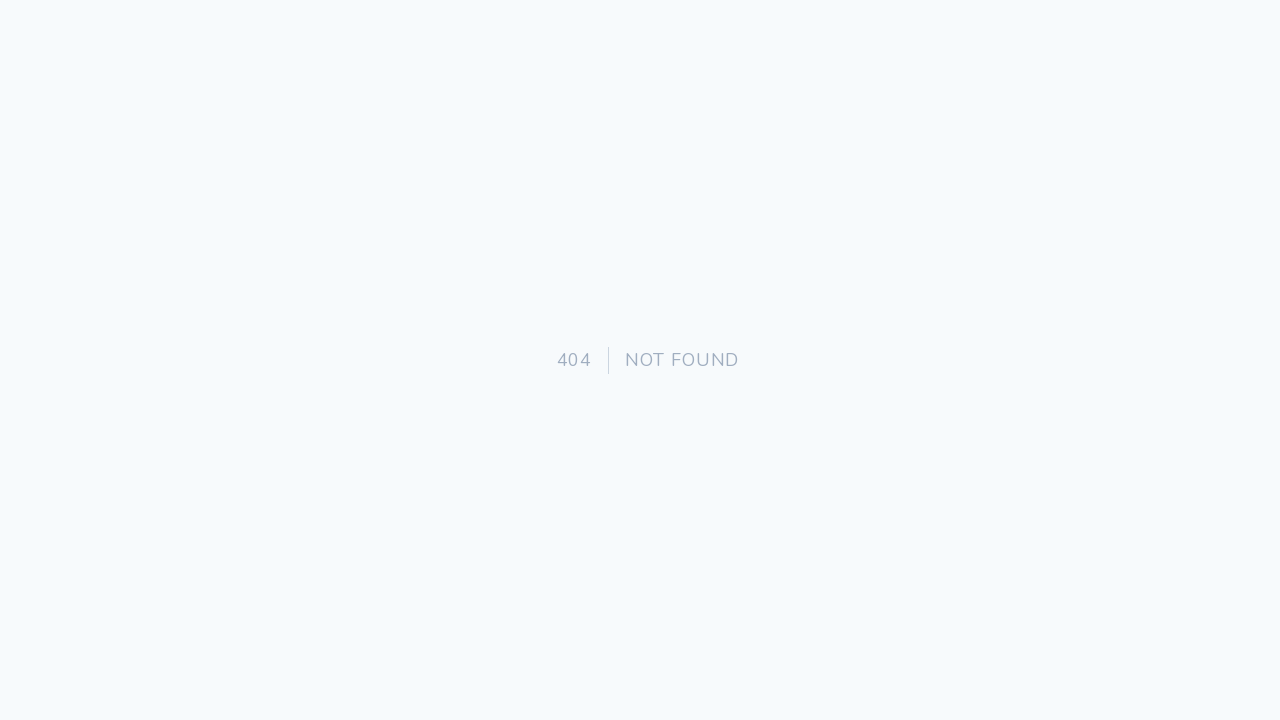